Tests radio button selection by clicking the "Impressive" option using JavaScript execution and verifying the selection text

Starting URL: https://demoqa.com/radio-button

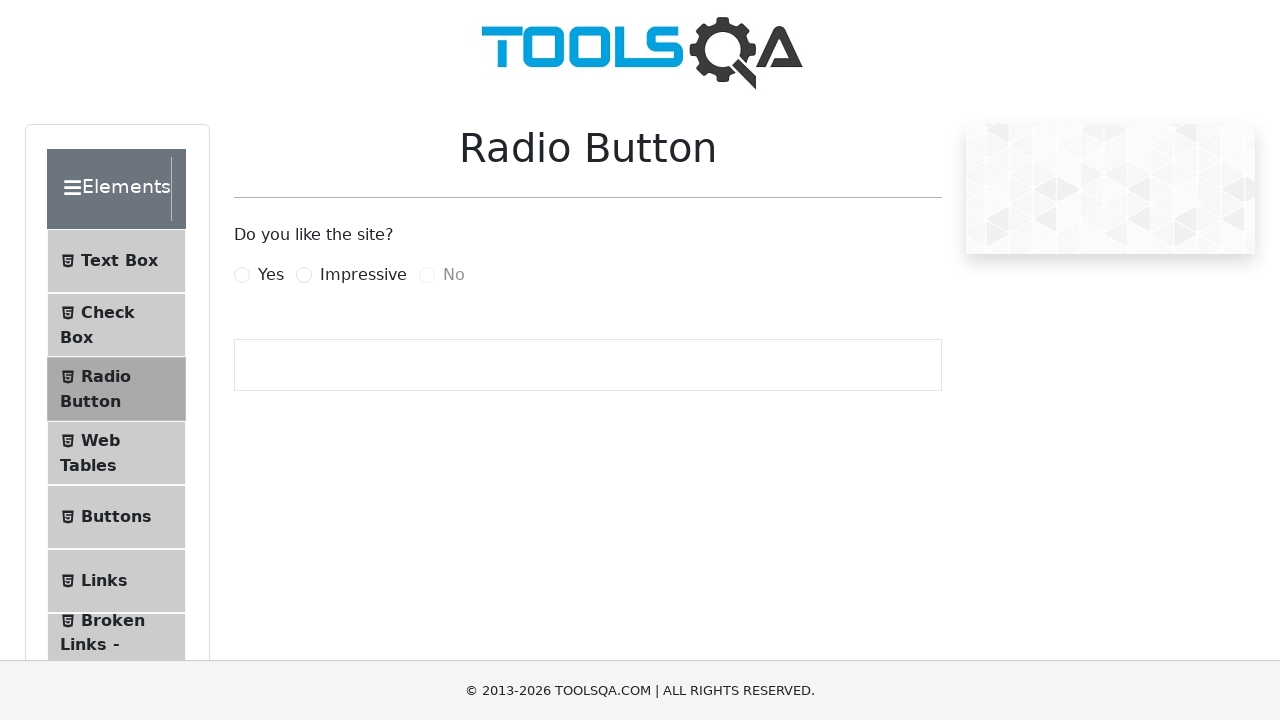

Clicked Impressive radio button using JavaScript execution
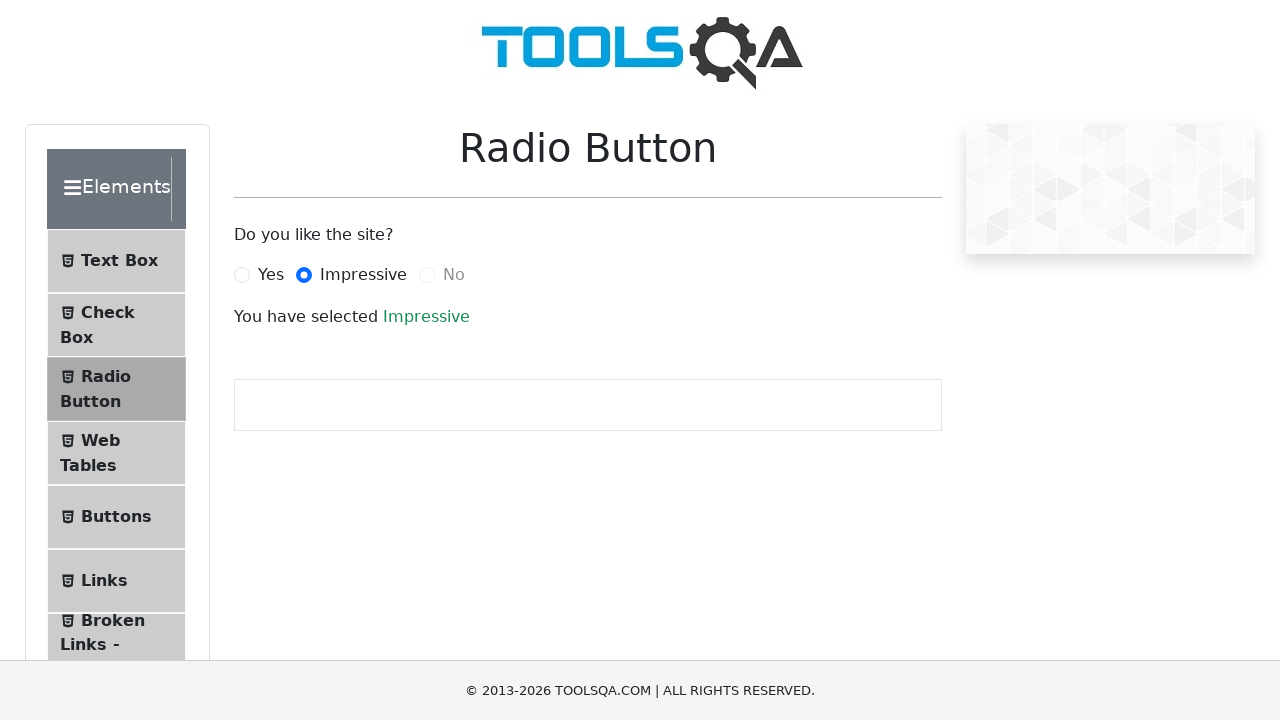

Selection text appeared confirming radio button selection
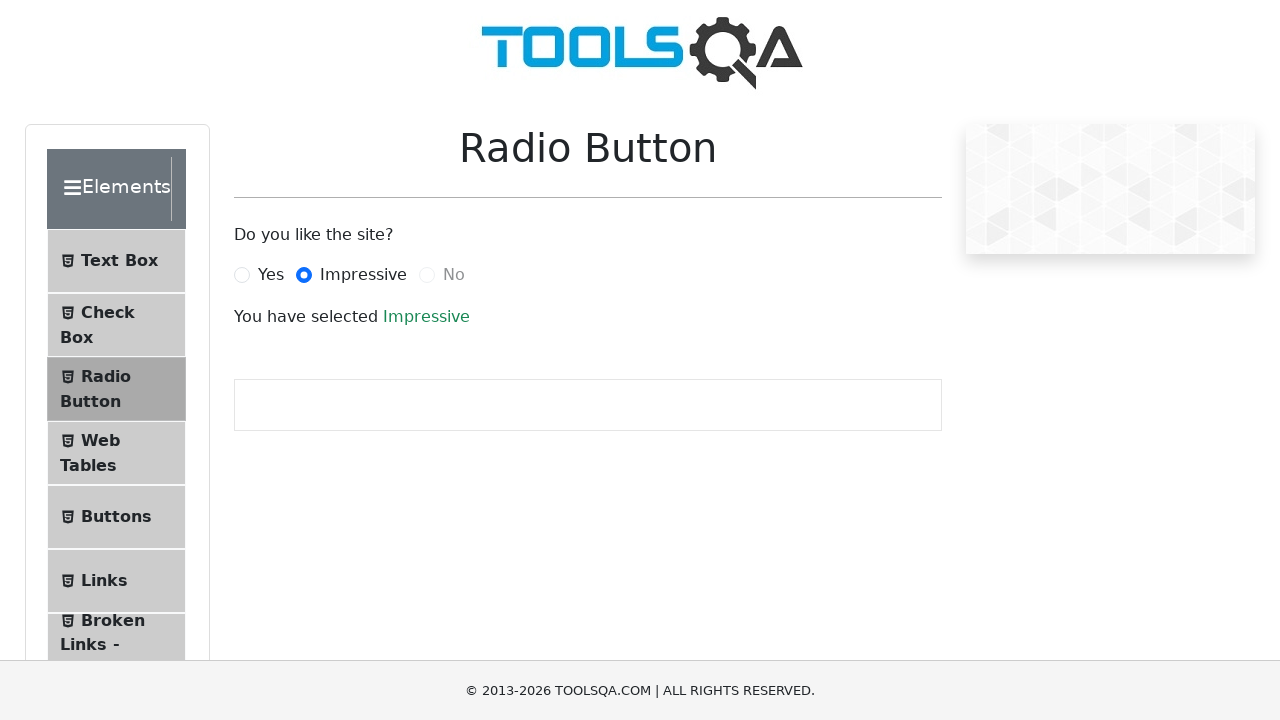

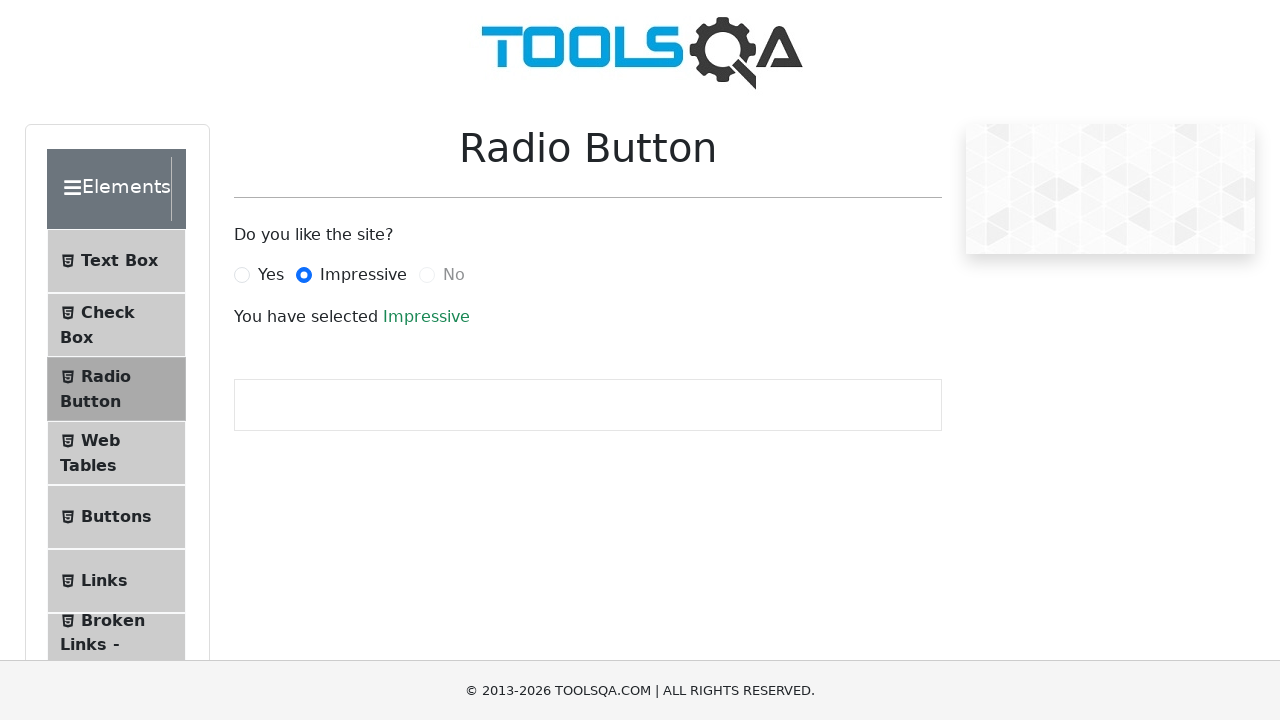